Navigates to the Rahul Shetty Academy Automation Practice page, scrolls to the bottom of the page, and clicks on the second list item in the footer section.

Starting URL: https://rahulshettyacademy.com/AutomationPractice/

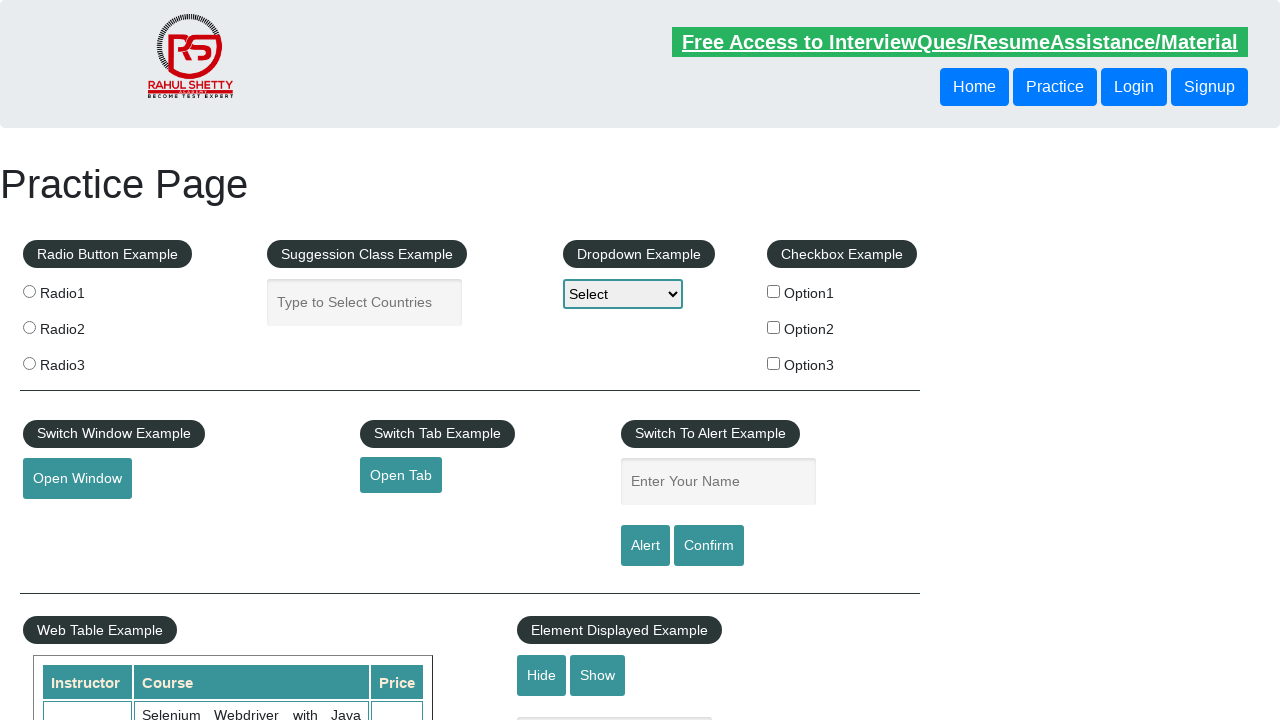

Navigated to Rahul Shetty Academy Automation Practice page
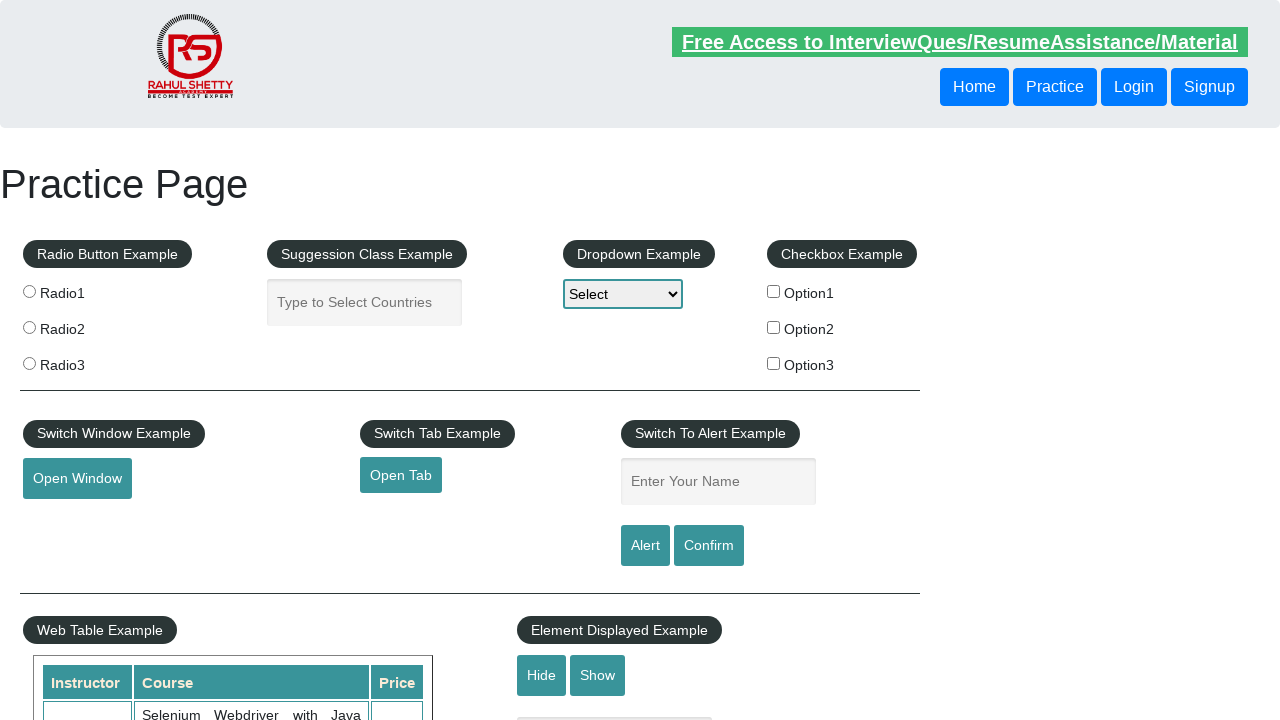

Scrolled to the bottom of the page
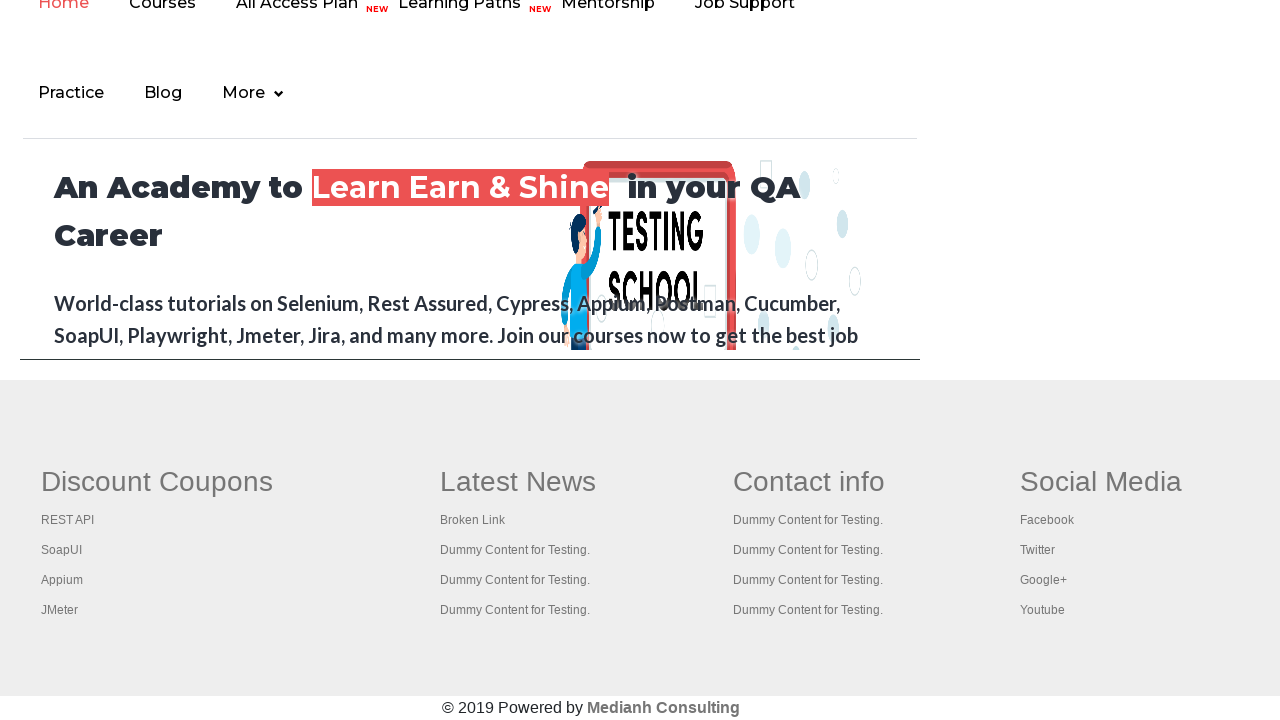

Clicked on the second list item in the footer section at (157, 520) on (//li[@class='gf-li'])[2]
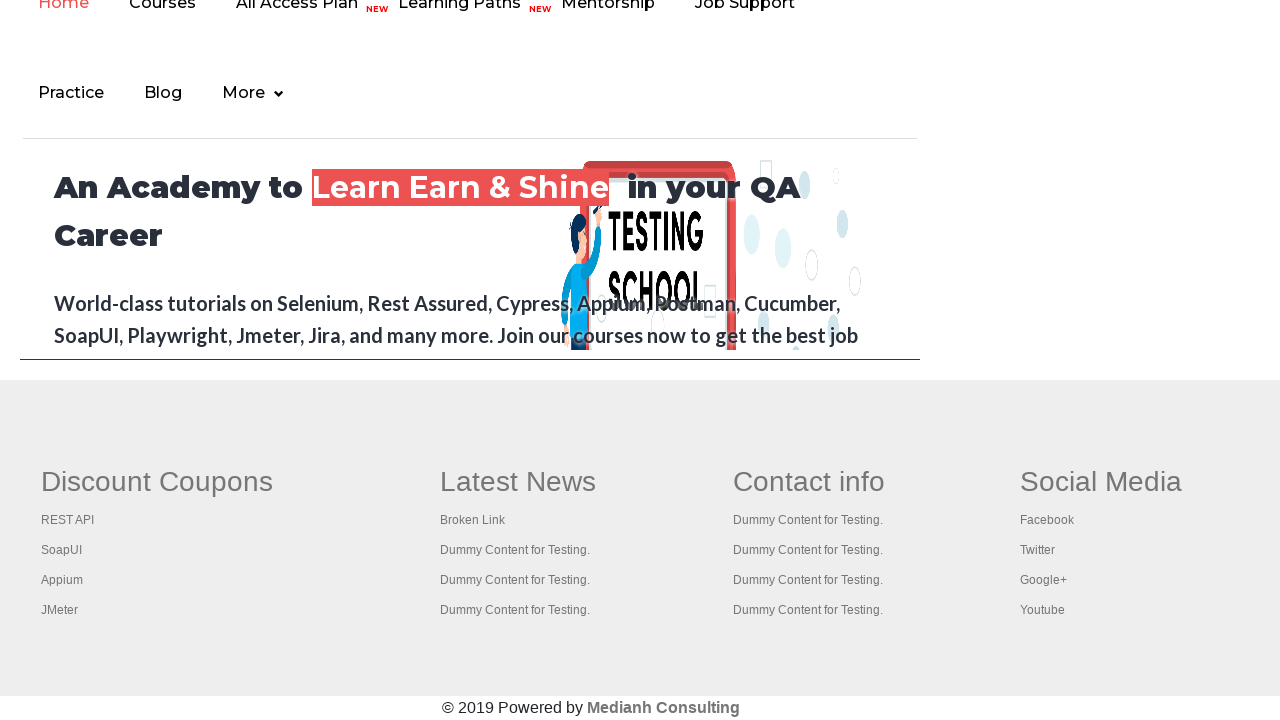

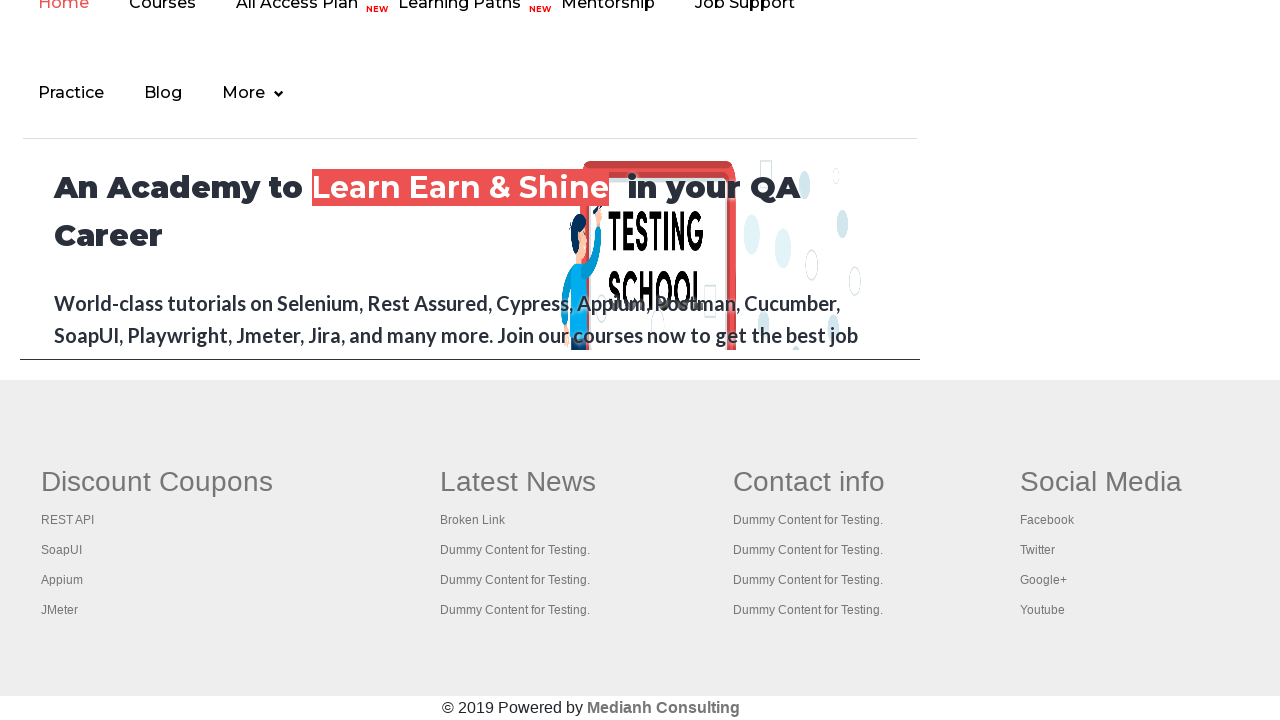